Navigates to pinbus.com and verifies the page loads by getting the title and URL

Starting URL: https://pinbus.com/

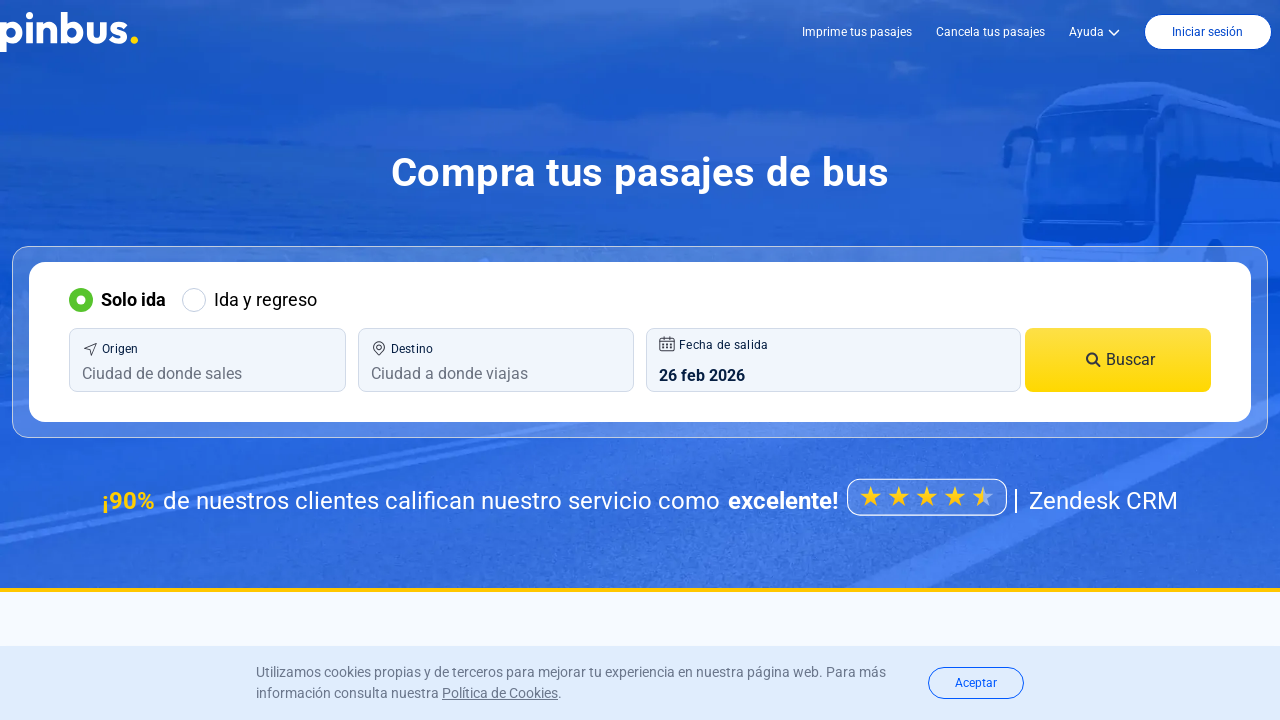

Retrieved page title
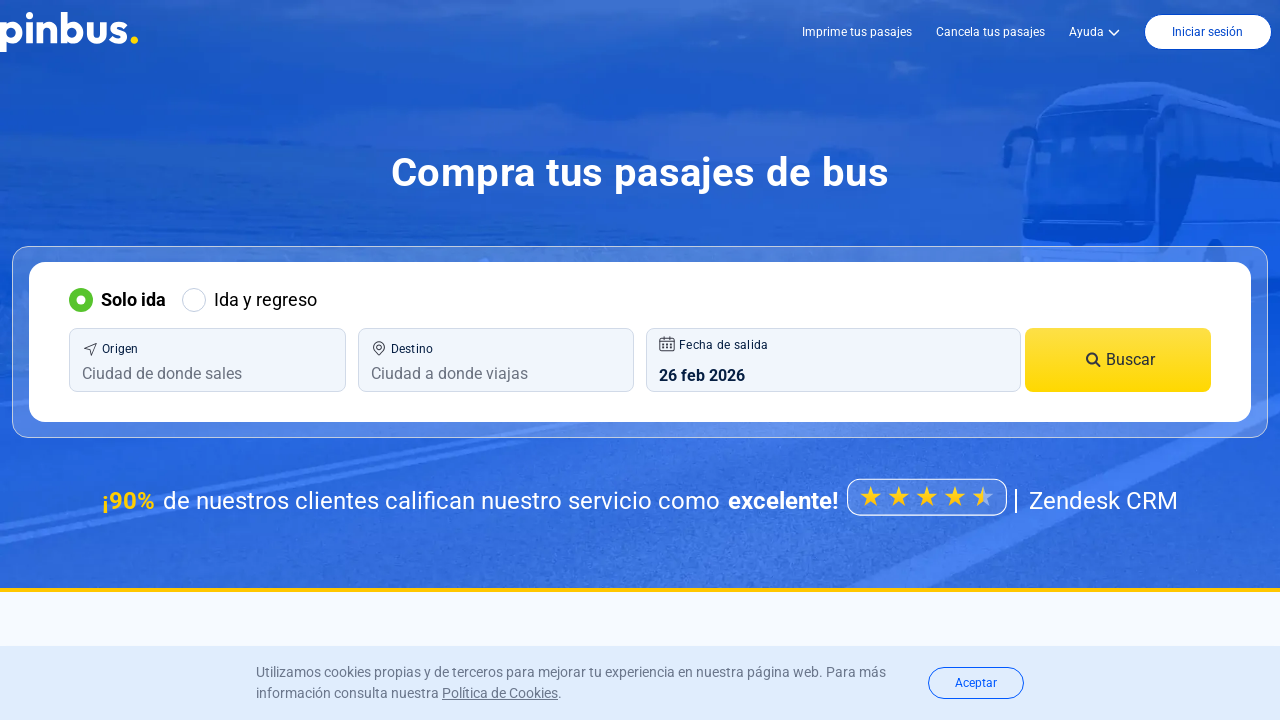

Retrieved current URL
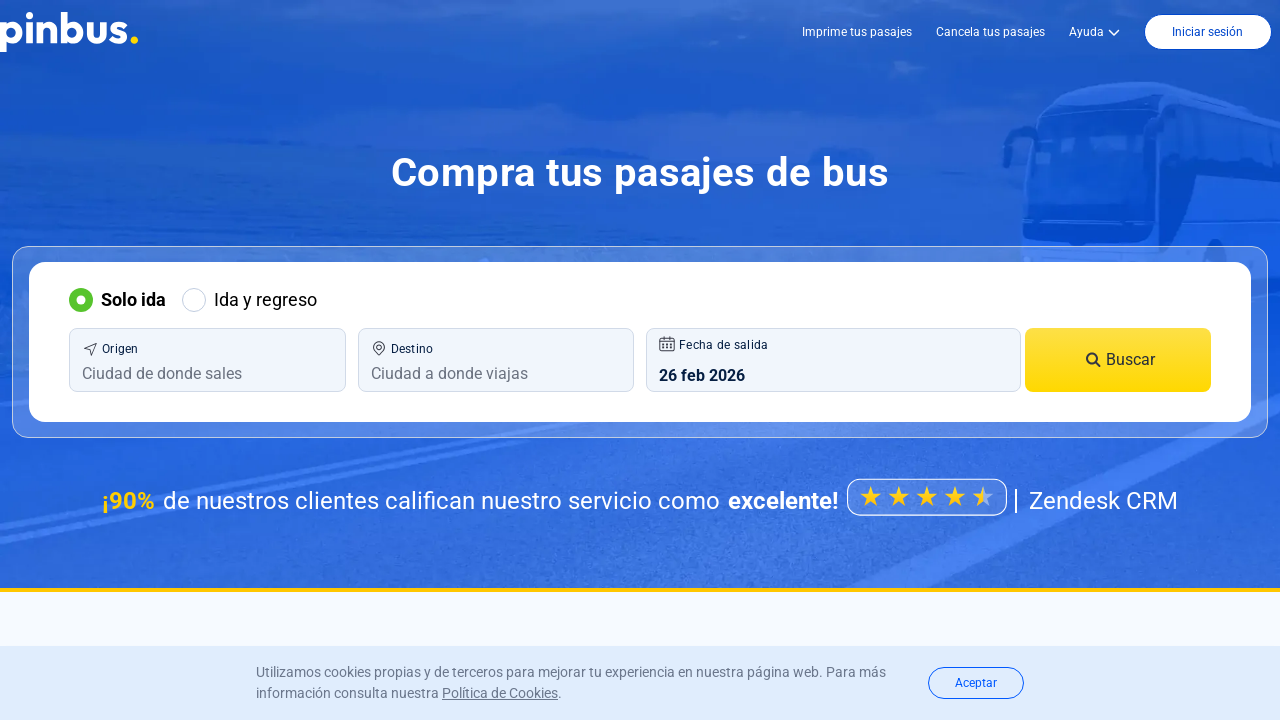

Printed page title: Compra pasajes de Bus en Colombia | Pinbus.com
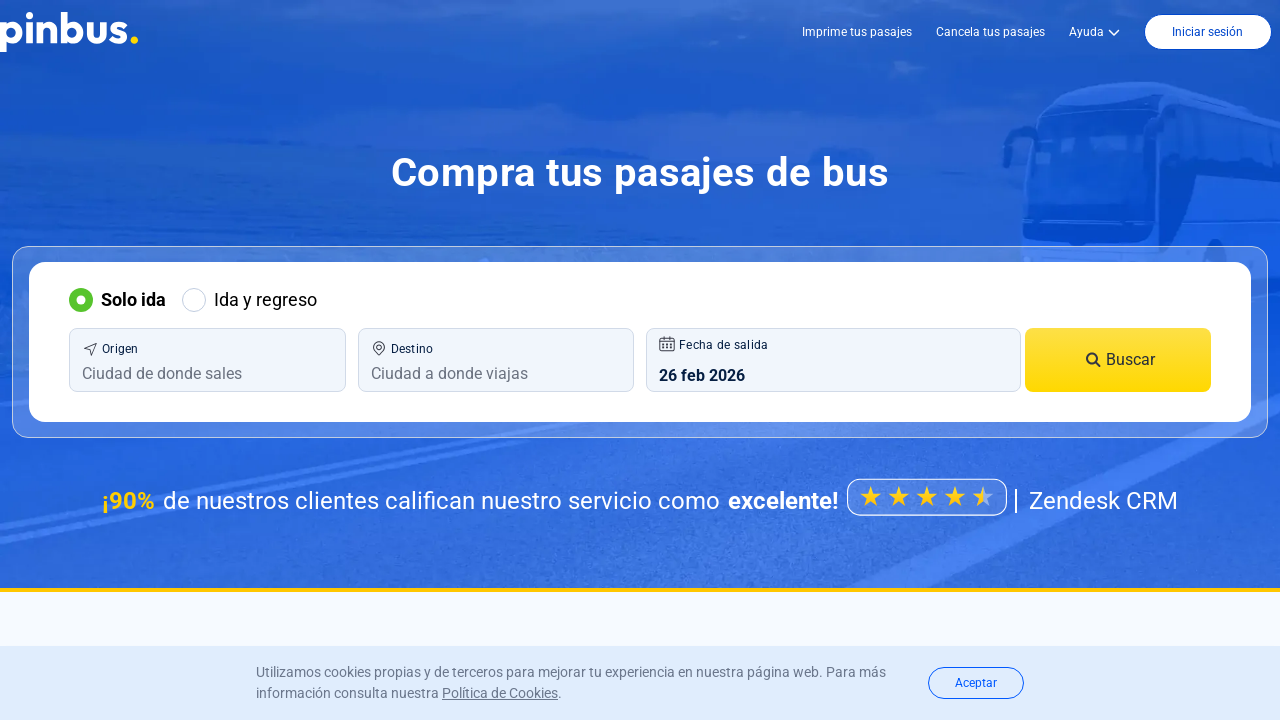

Printed current URL: https://pinbus.com/
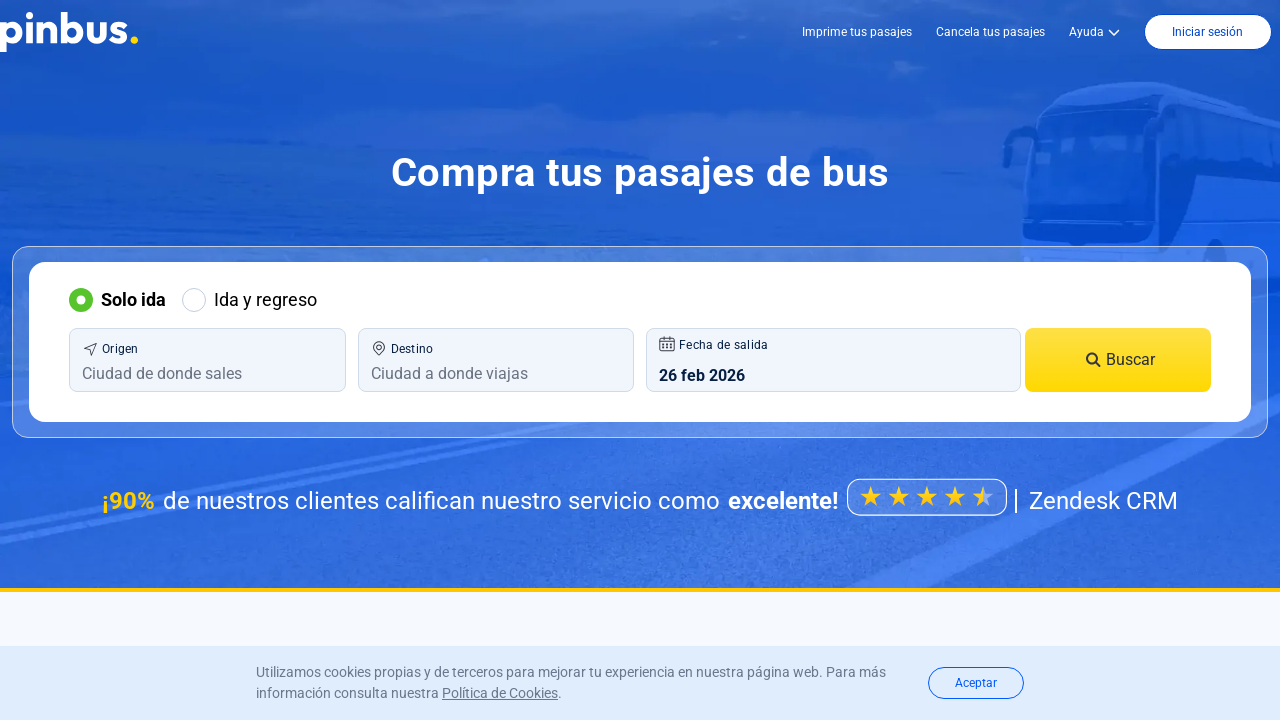

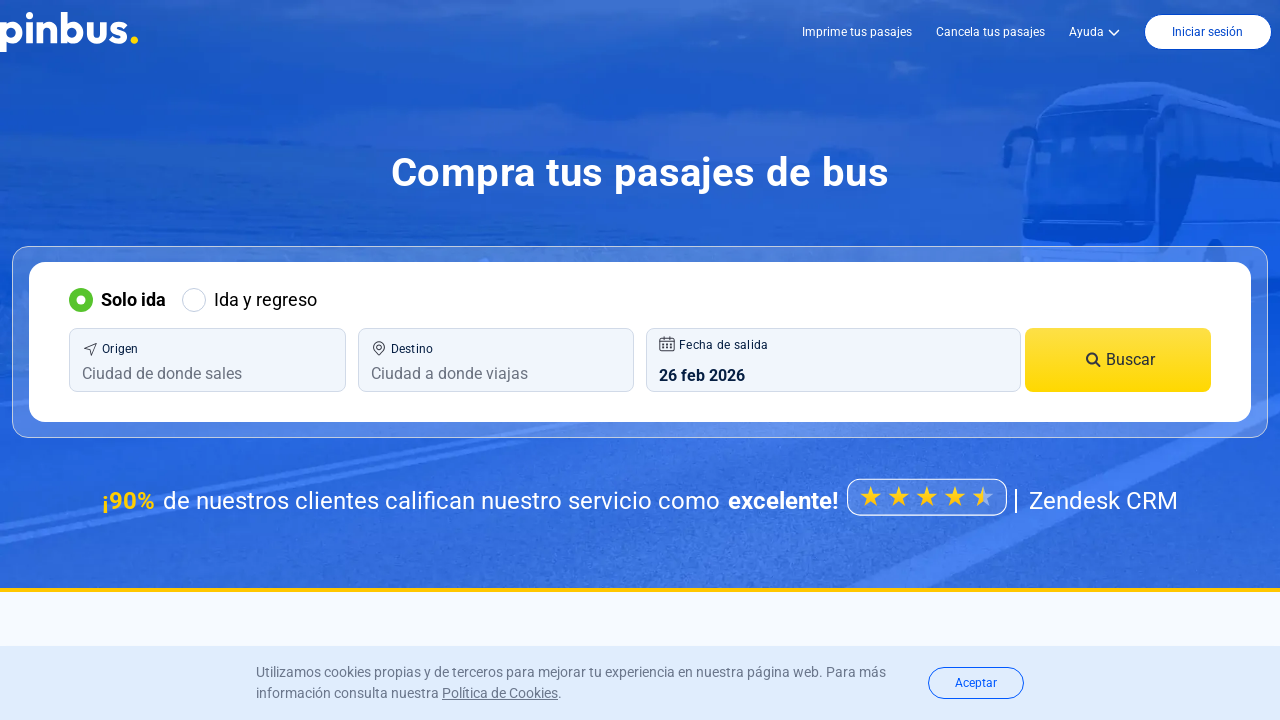